Tests dynamic controls page by clicking Remove button, verifying "It's gone!" message appears, then clicking Add button and verifying "It's back!" message appears using explicit wait.

Starting URL: https://the-internet.herokuapp.com/dynamic_controls

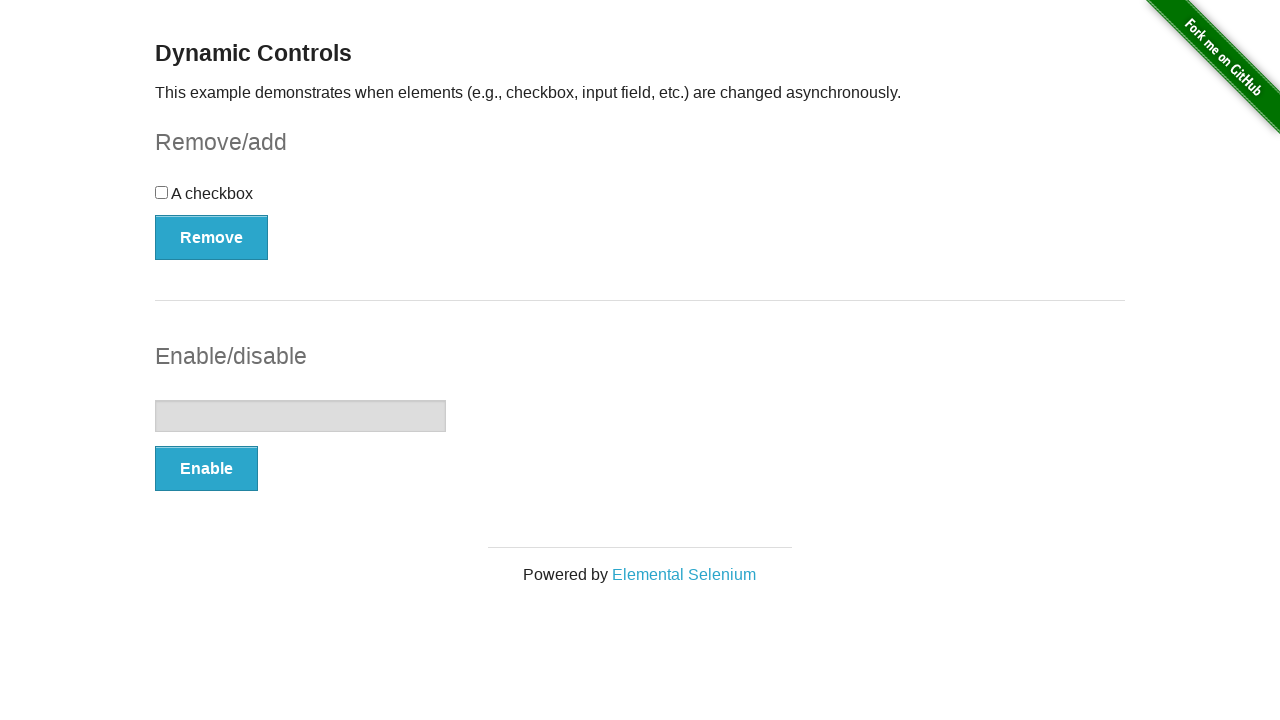

Navigated to dynamic controls page
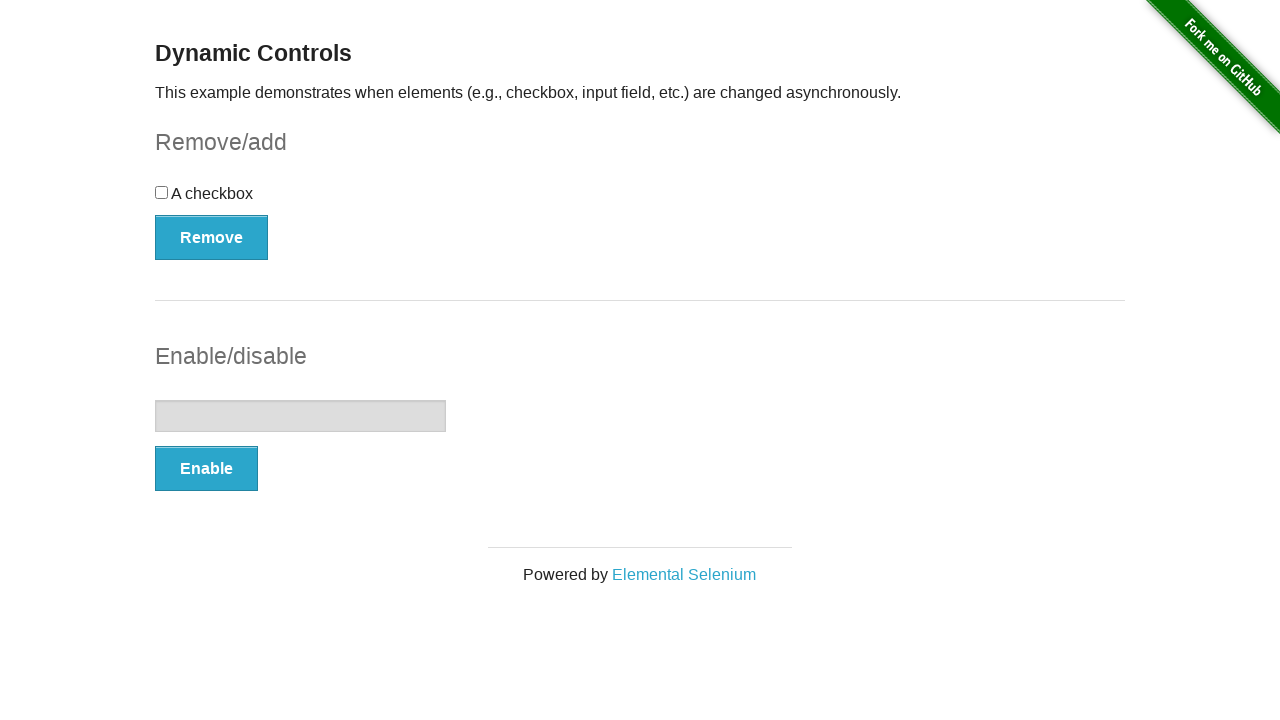

Clicked Remove button at (212, 237) on xpath=//button[@onclick='swapCheckbox()']
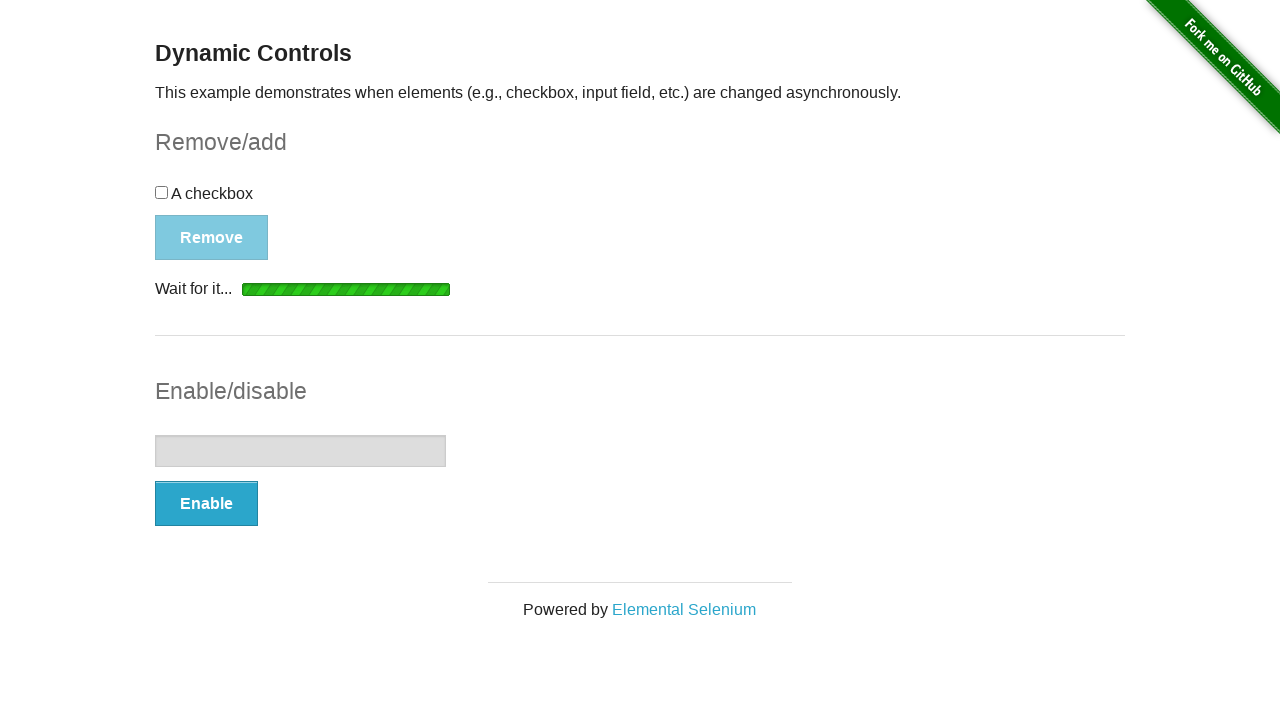

Waited for message element to be visible
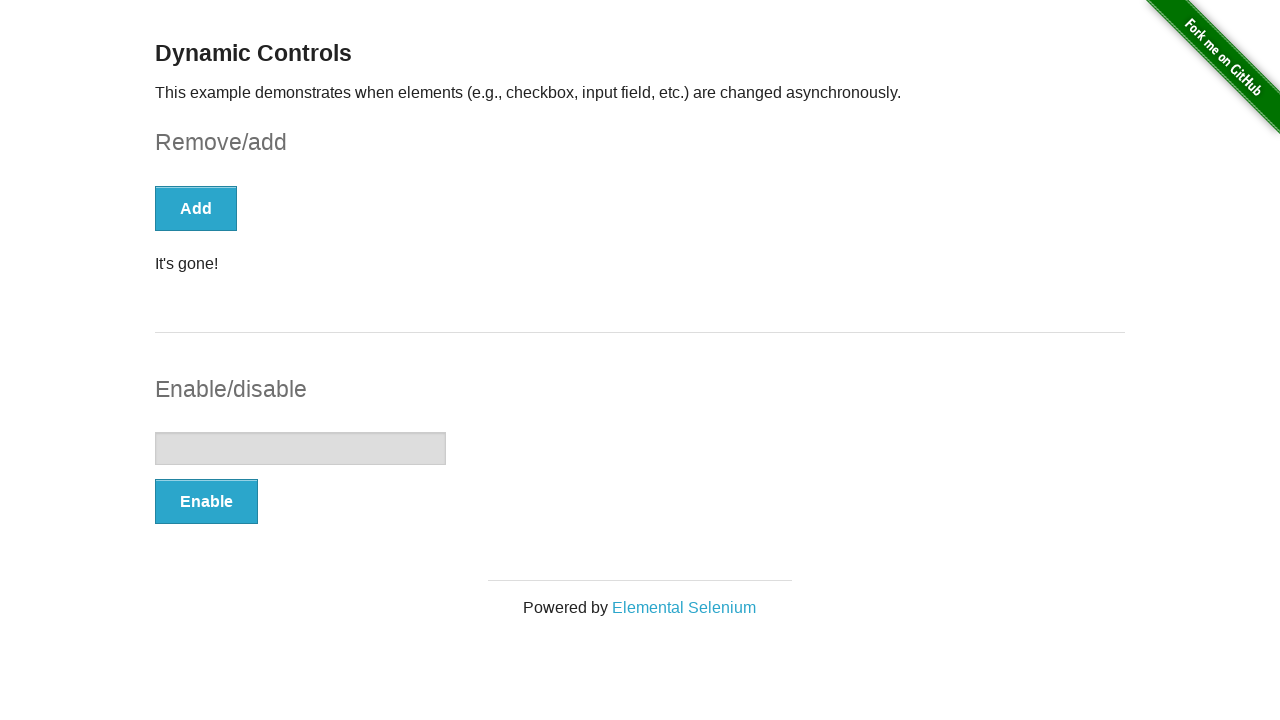

Located message element
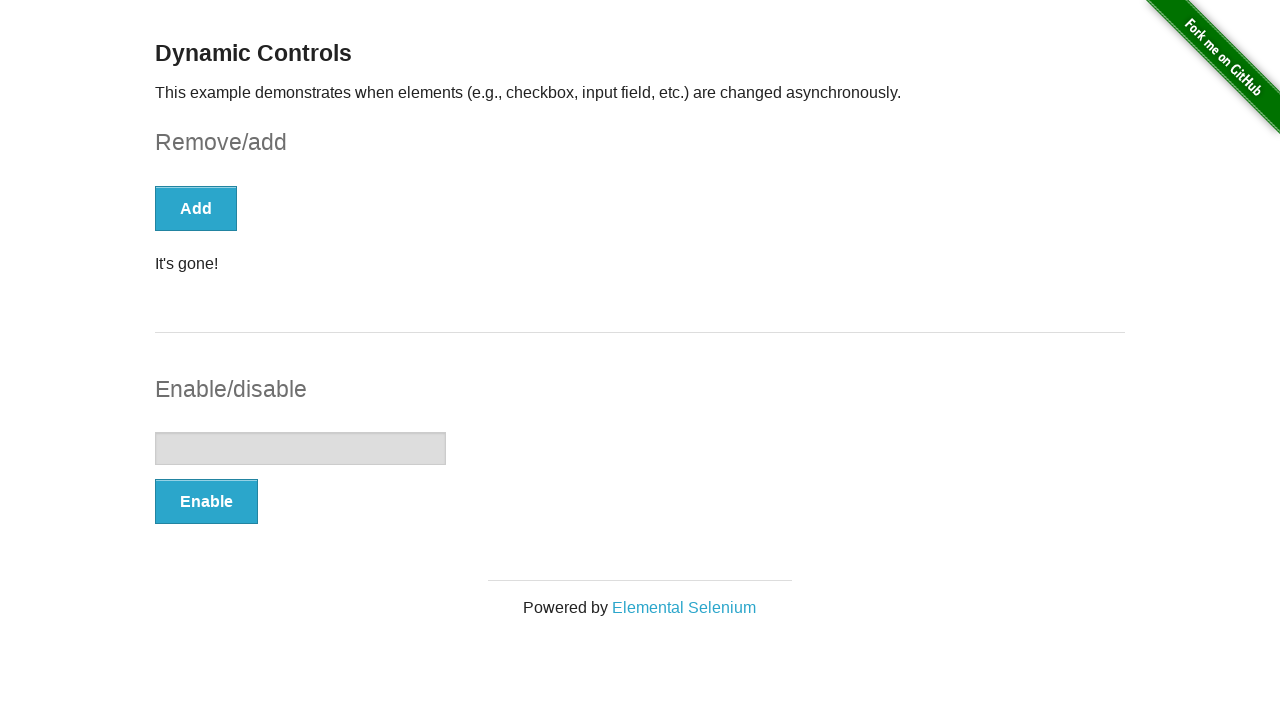

Verified 'It's gone!' message is visible
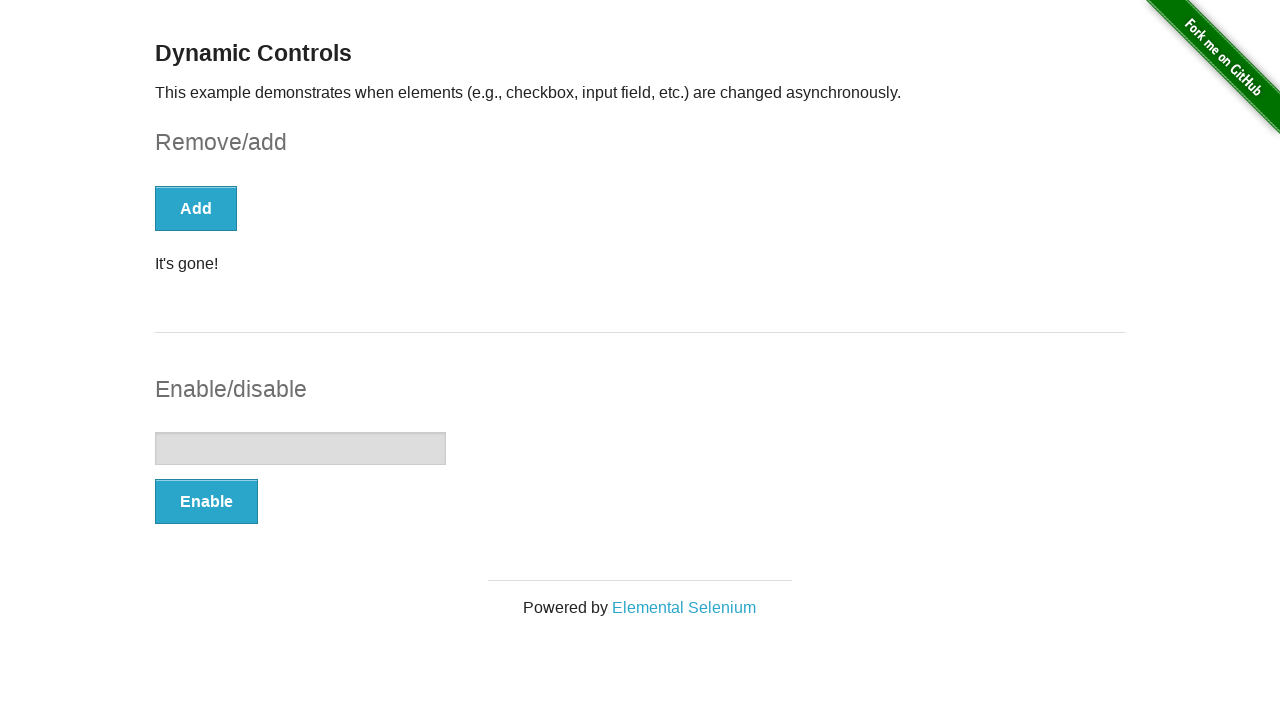

Clicked Add button at (196, 208) on xpath=//button[@onclick='swapCheckbox()']
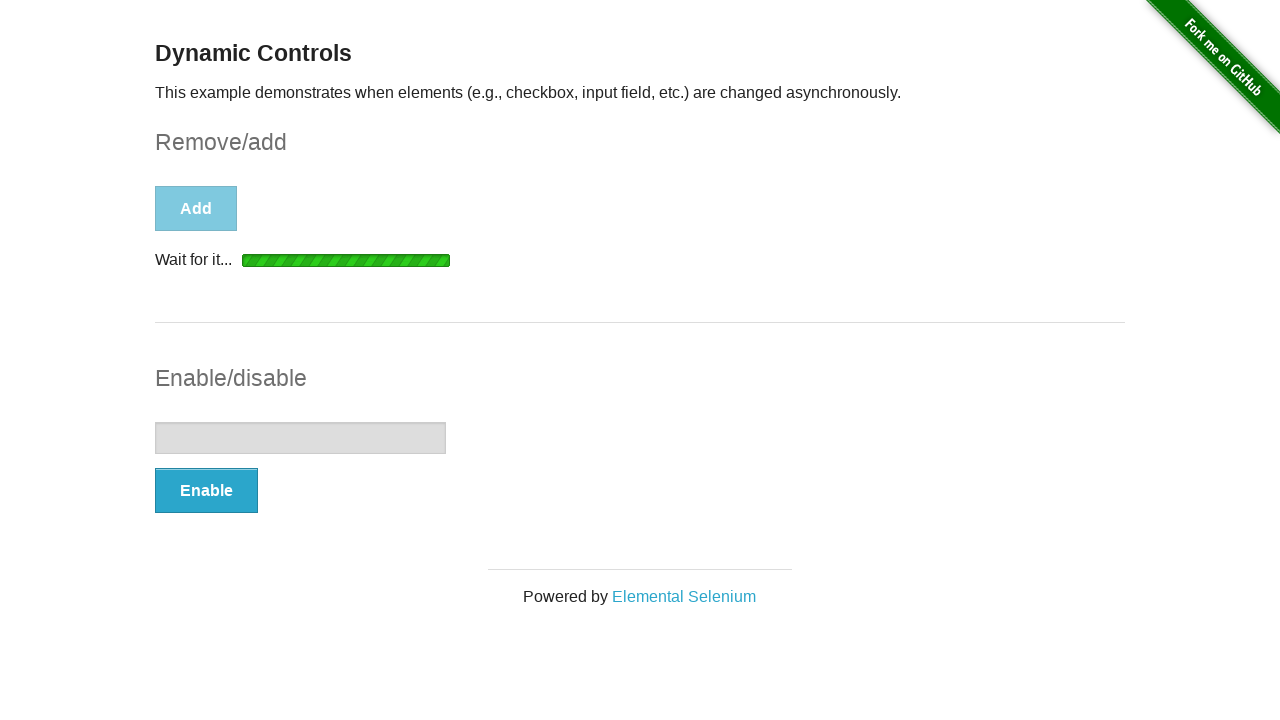

Waited for message element to be visible again
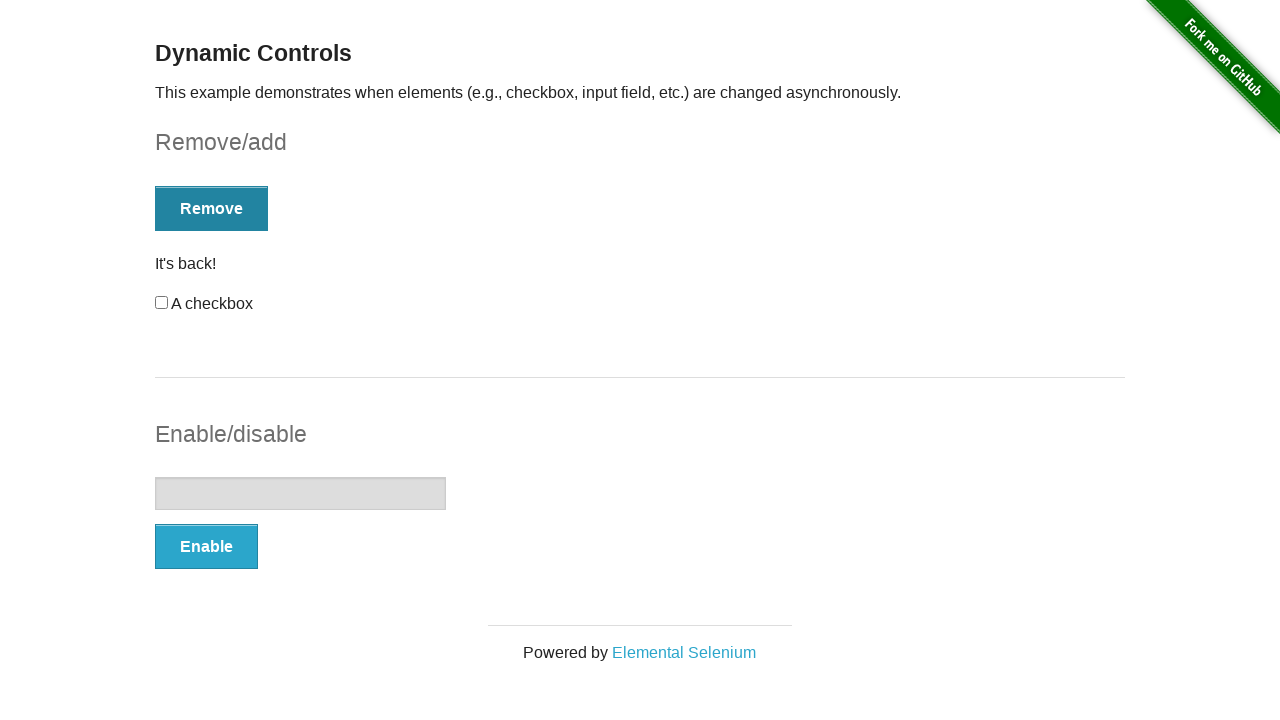

Located message element again
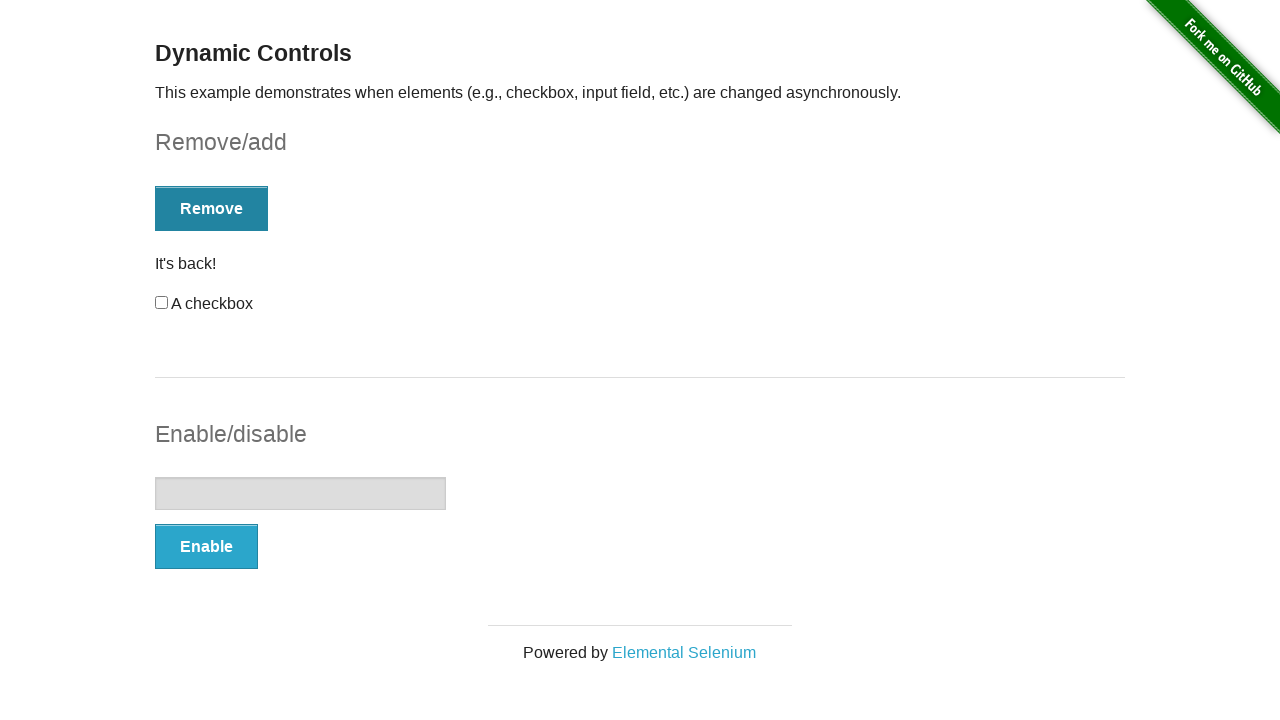

Verified 'It's back!' message is visible
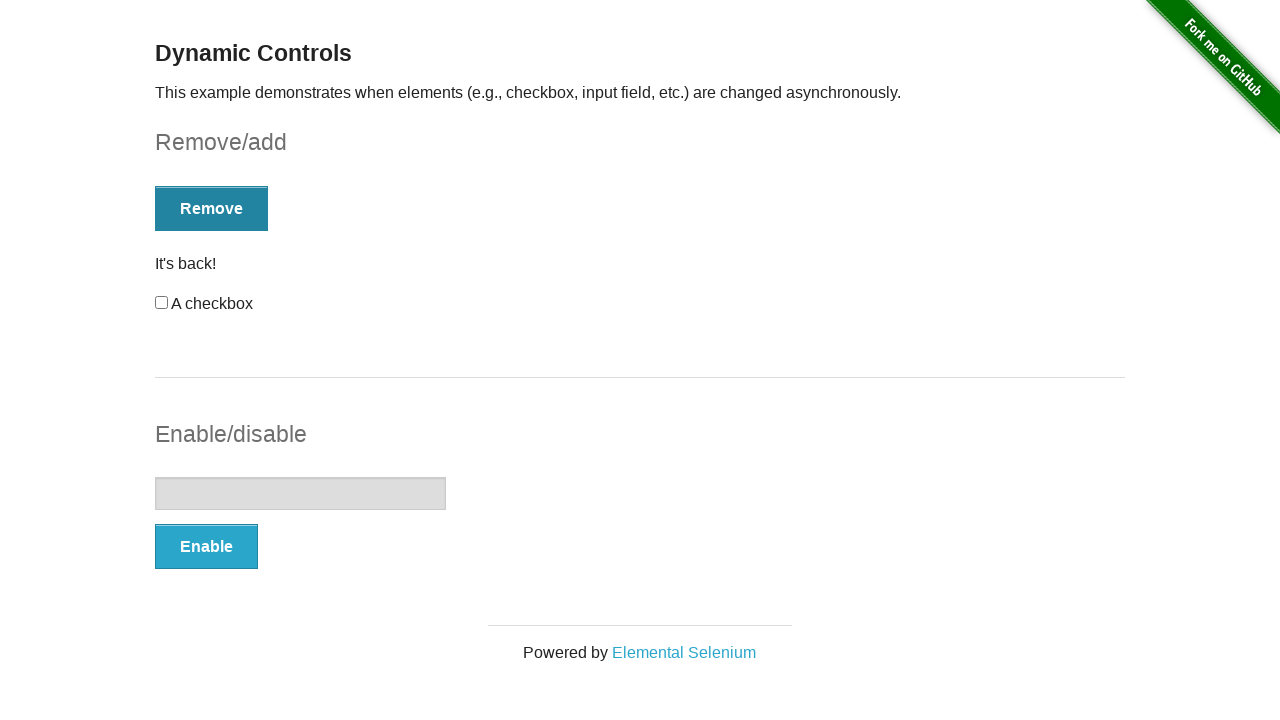

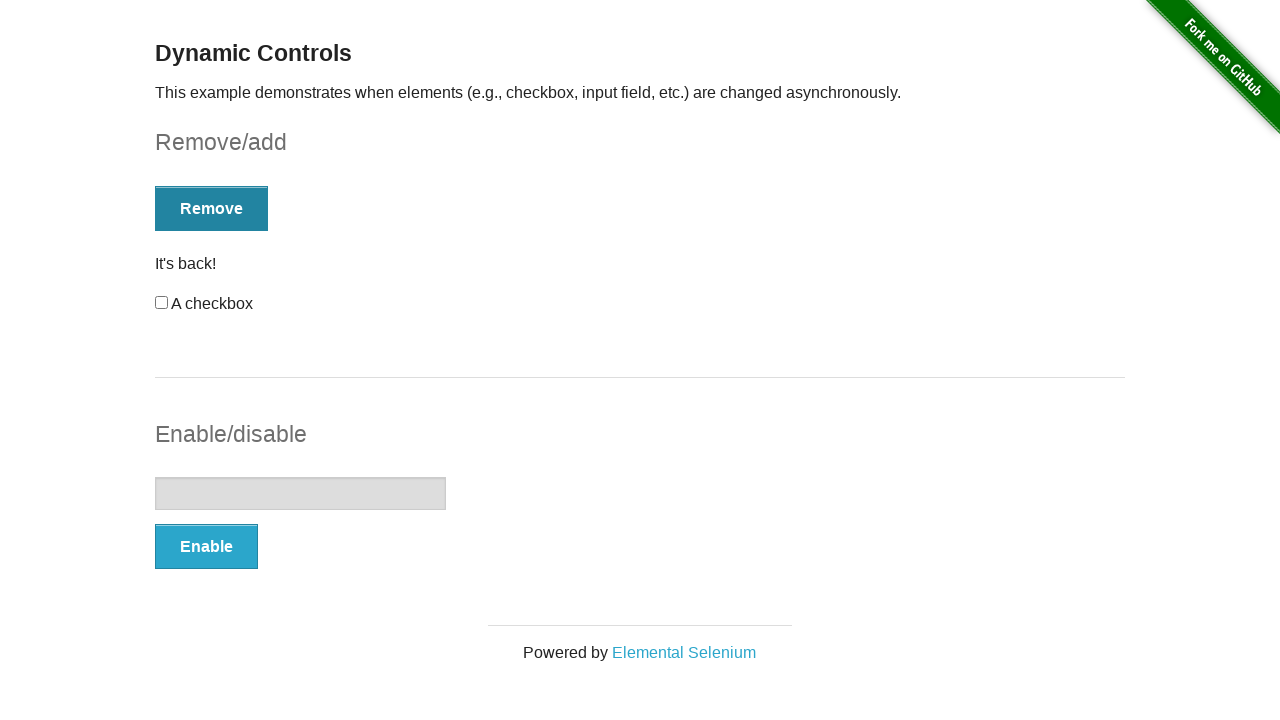